Navigates to a web table page, scrolls down, and searches for specific data within the table cells

Starting URL: https://demoqa.com/webtables

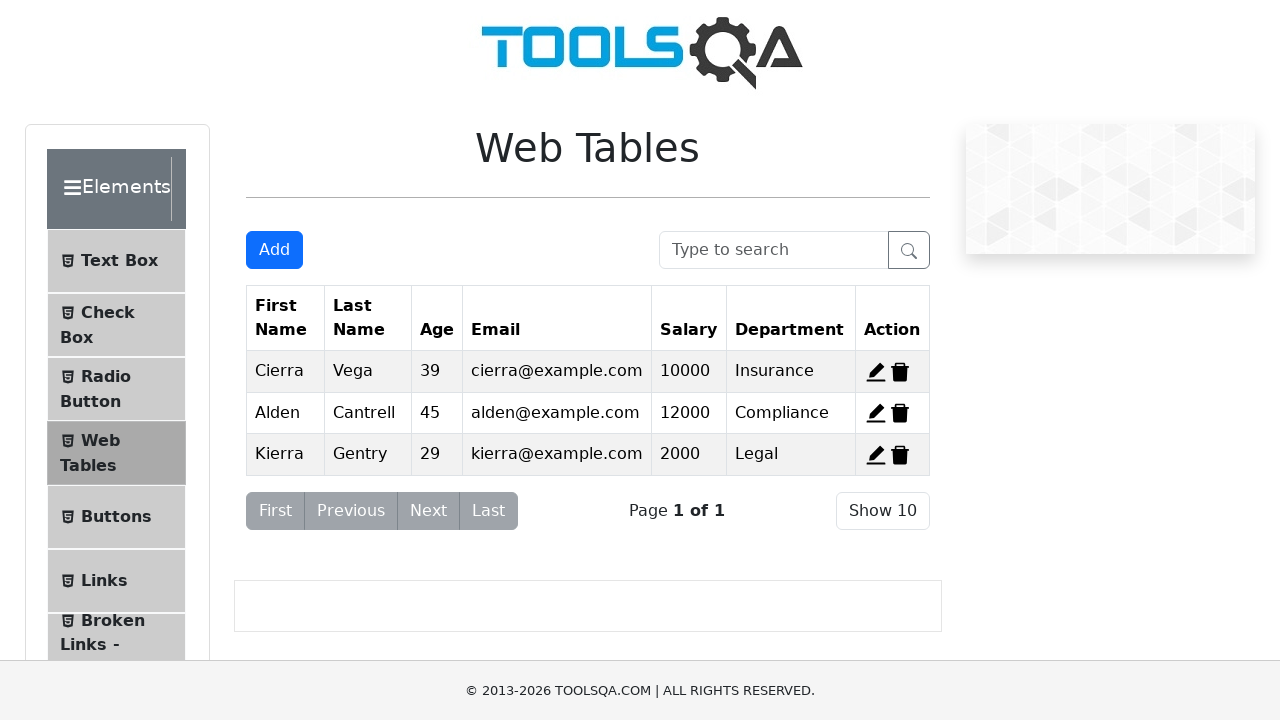

Scrolled down 300px to make table visible
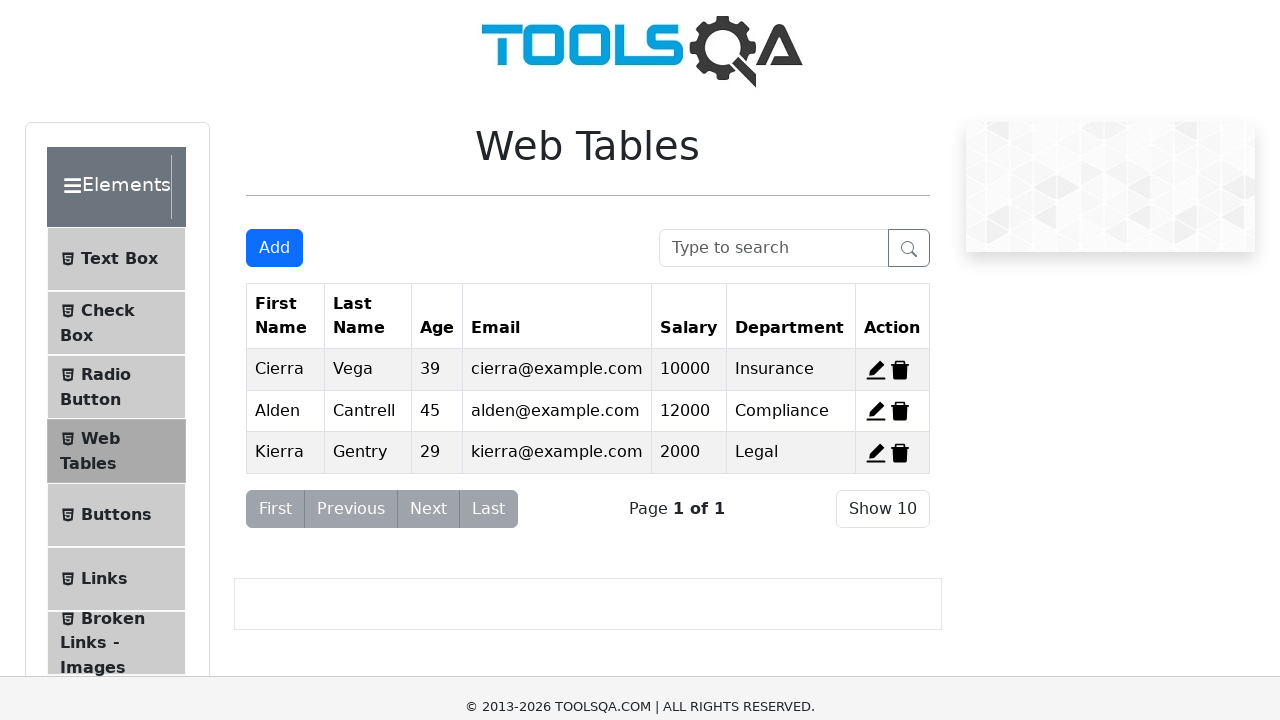

Retrieved all table cells from web table
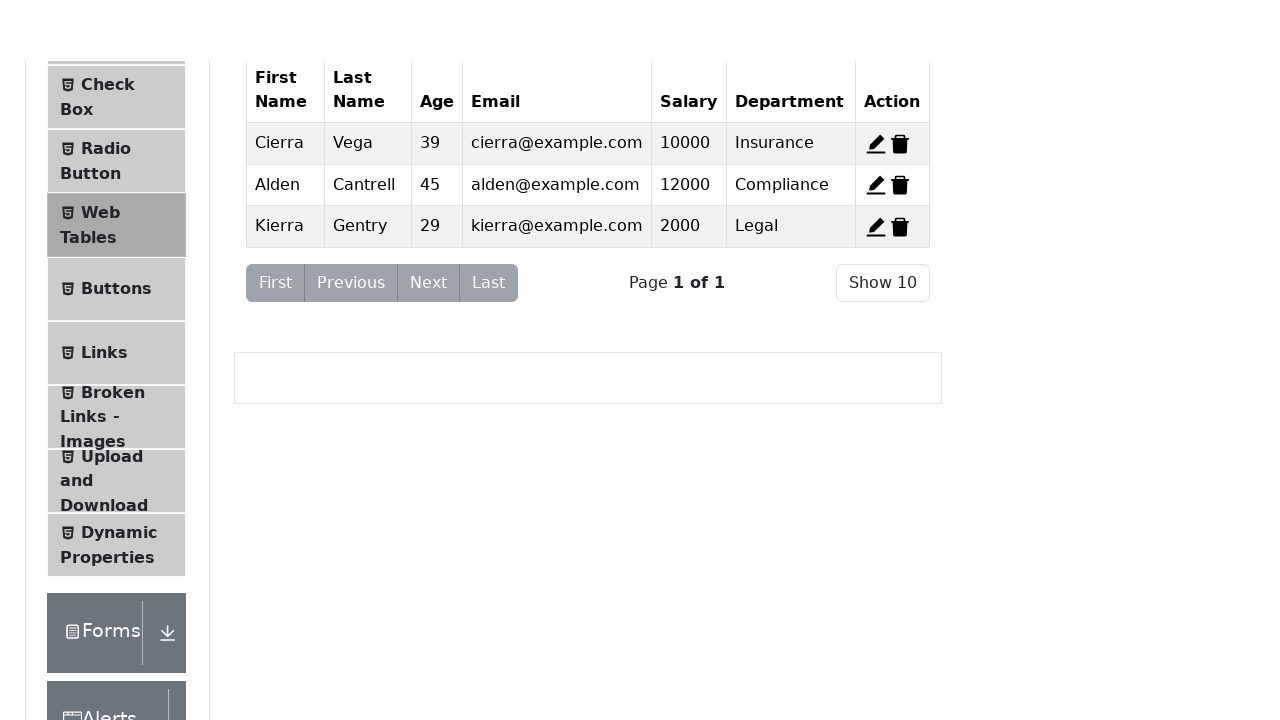

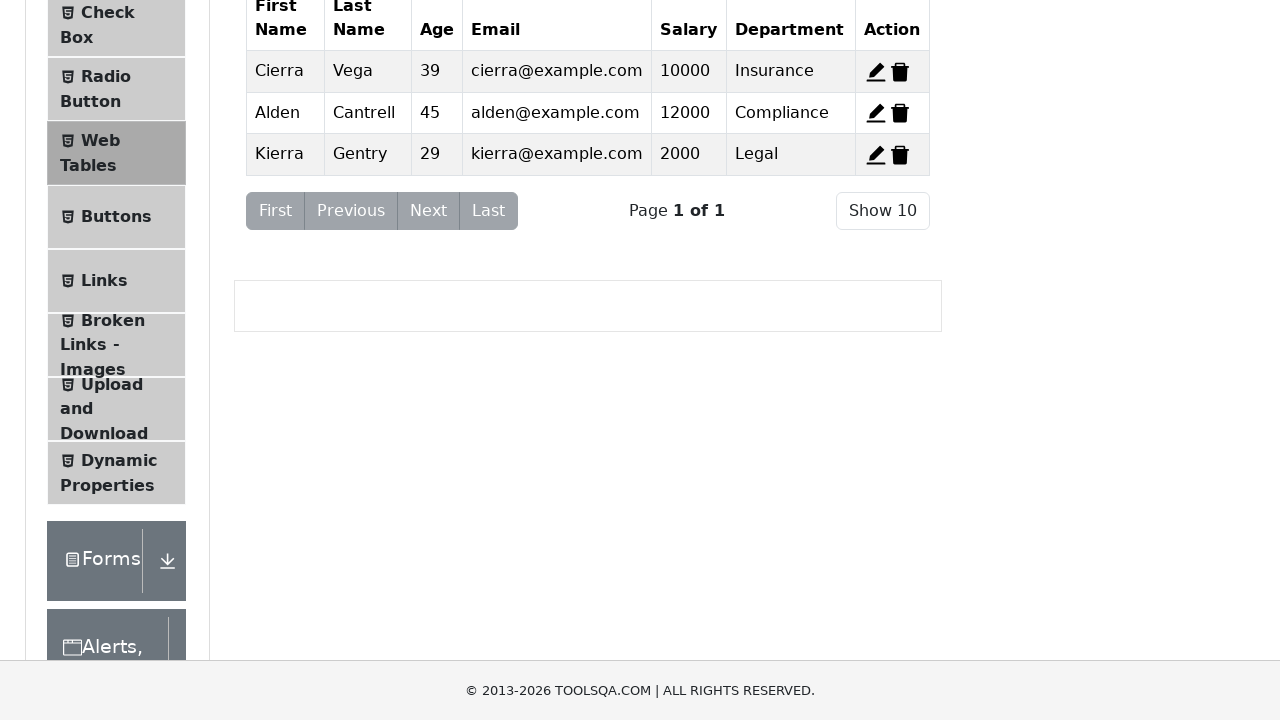